Tests drag and drop functionality on jQuery UI demo page by dragging an element and dropping it onto a target area

Starting URL: https://jqueryui.com/droppable/

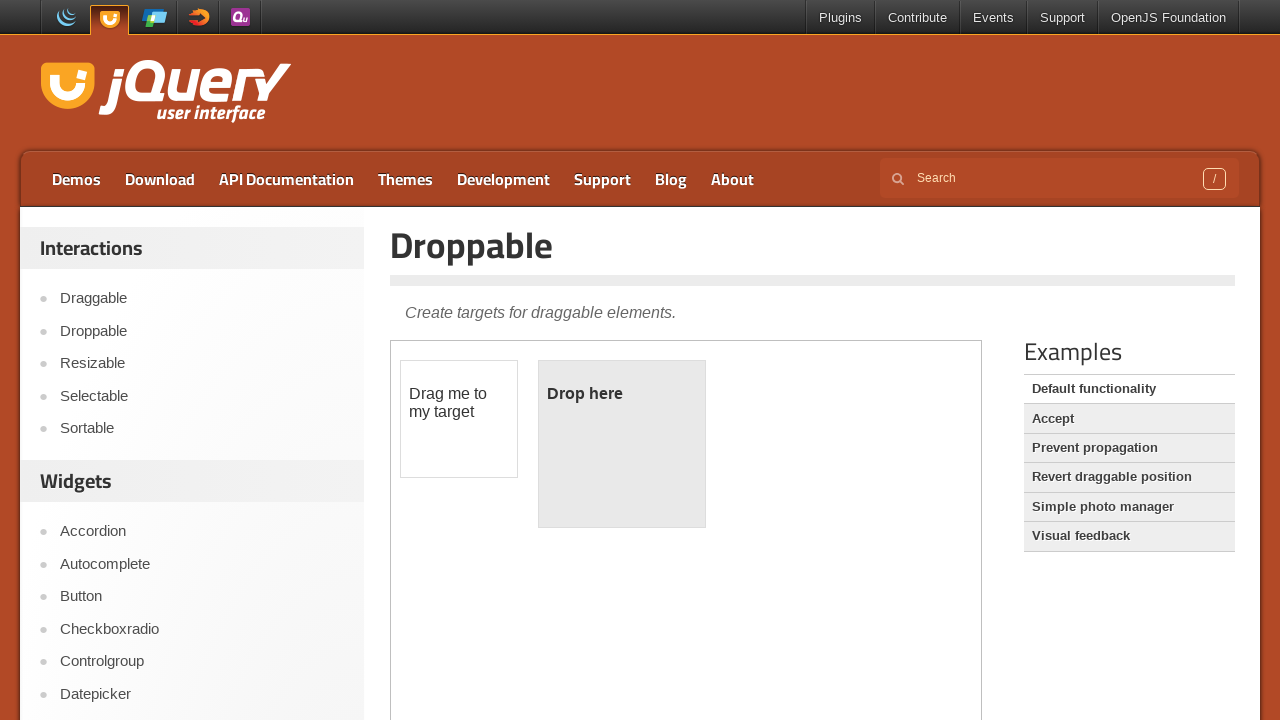

Located iframe containing drag and drop demo
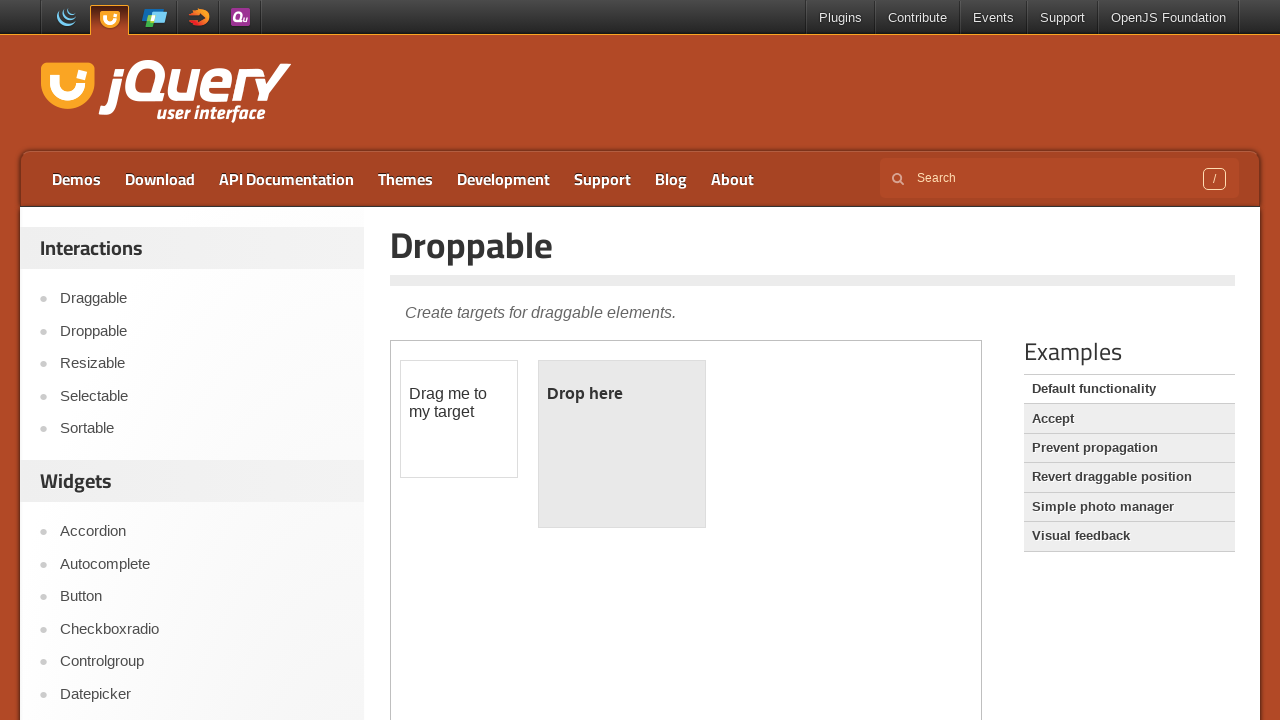

Located draggable element
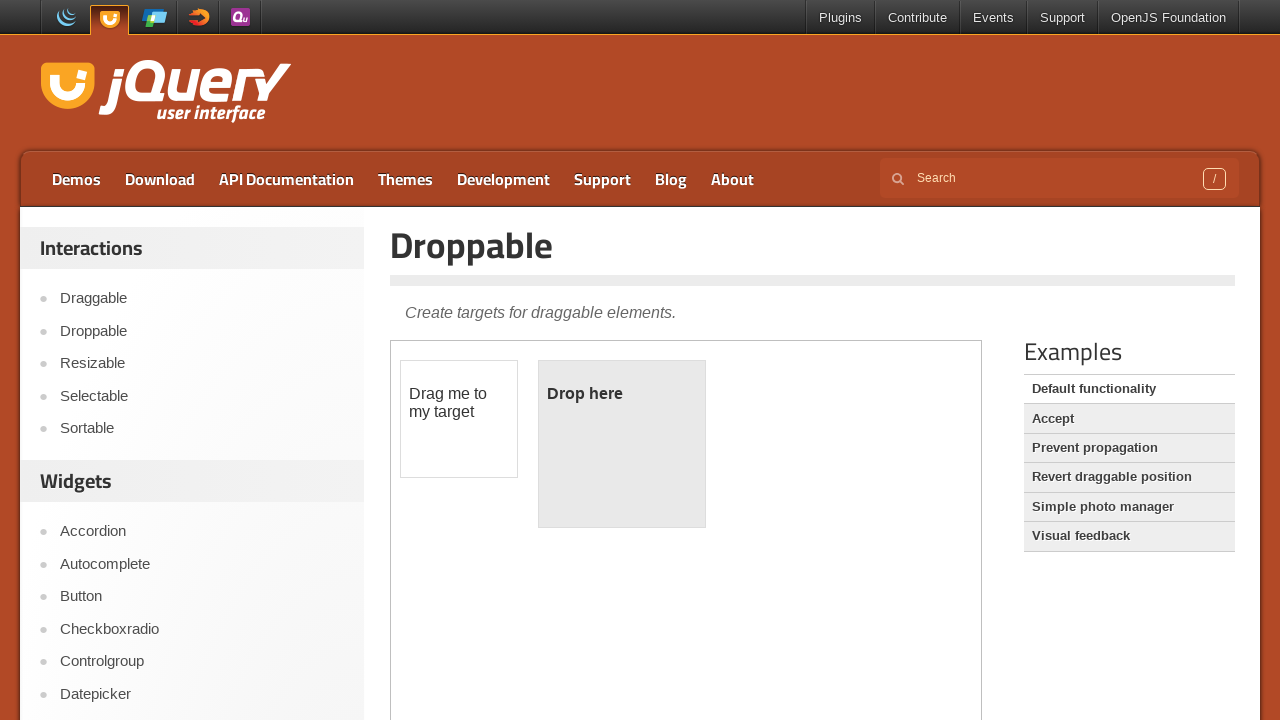

Located droppable target element
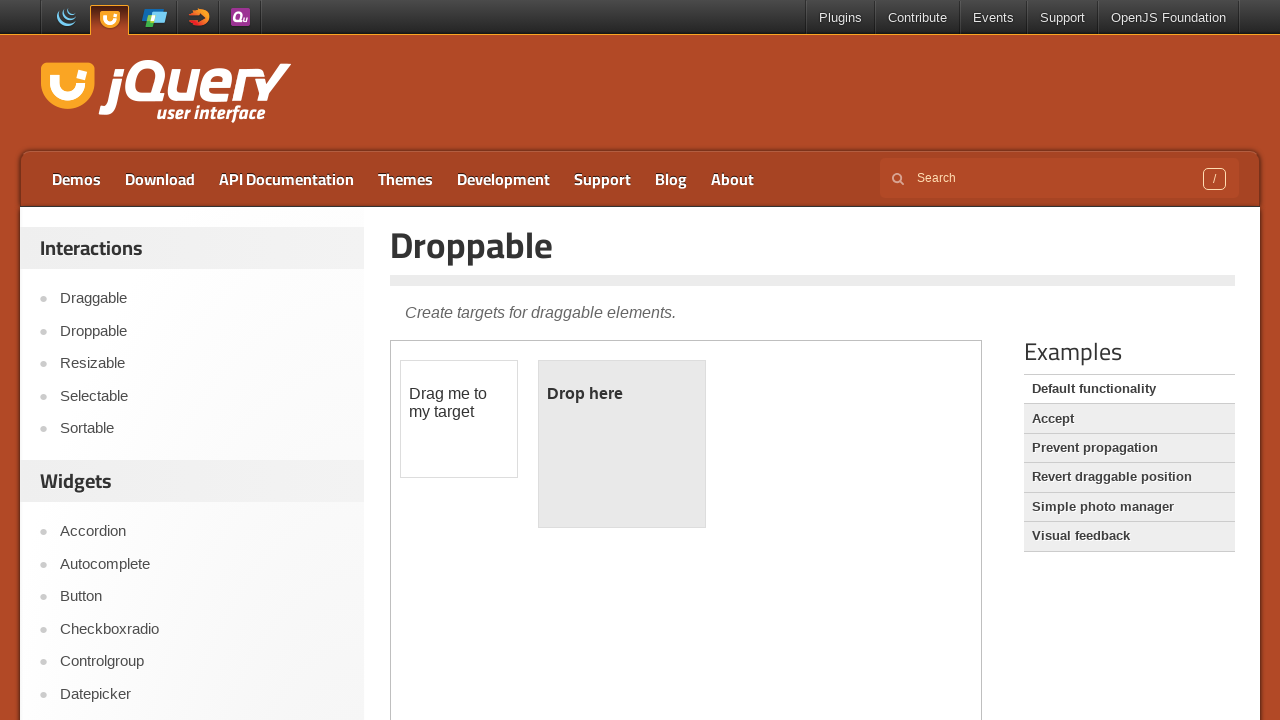

Dragged element onto drop target at (622, 444)
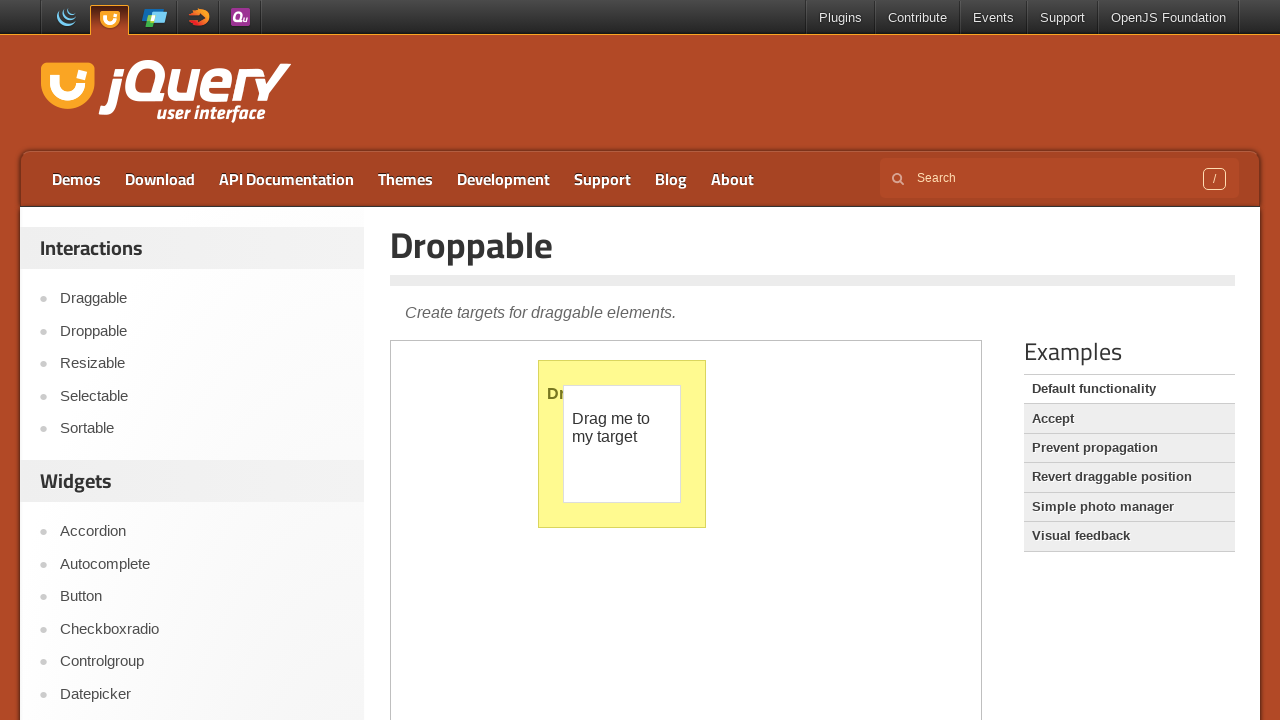

Retrieved droppable text after drop: '
	Dropped!
'
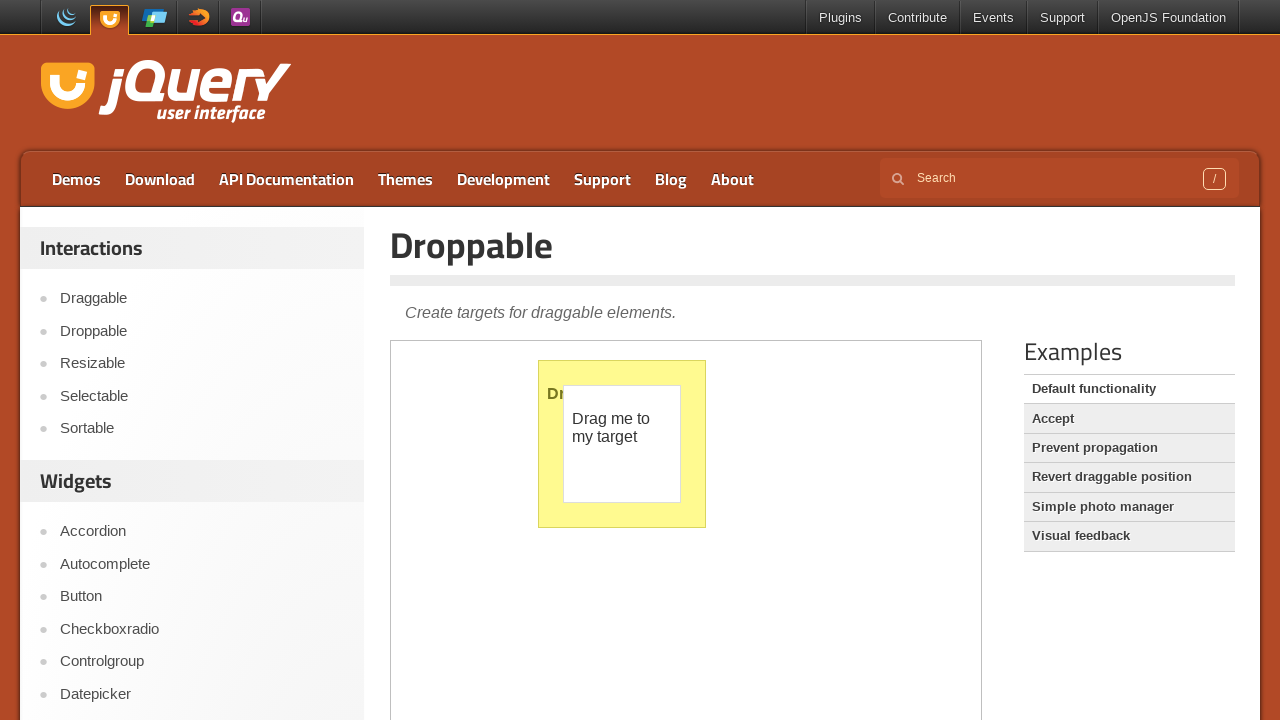

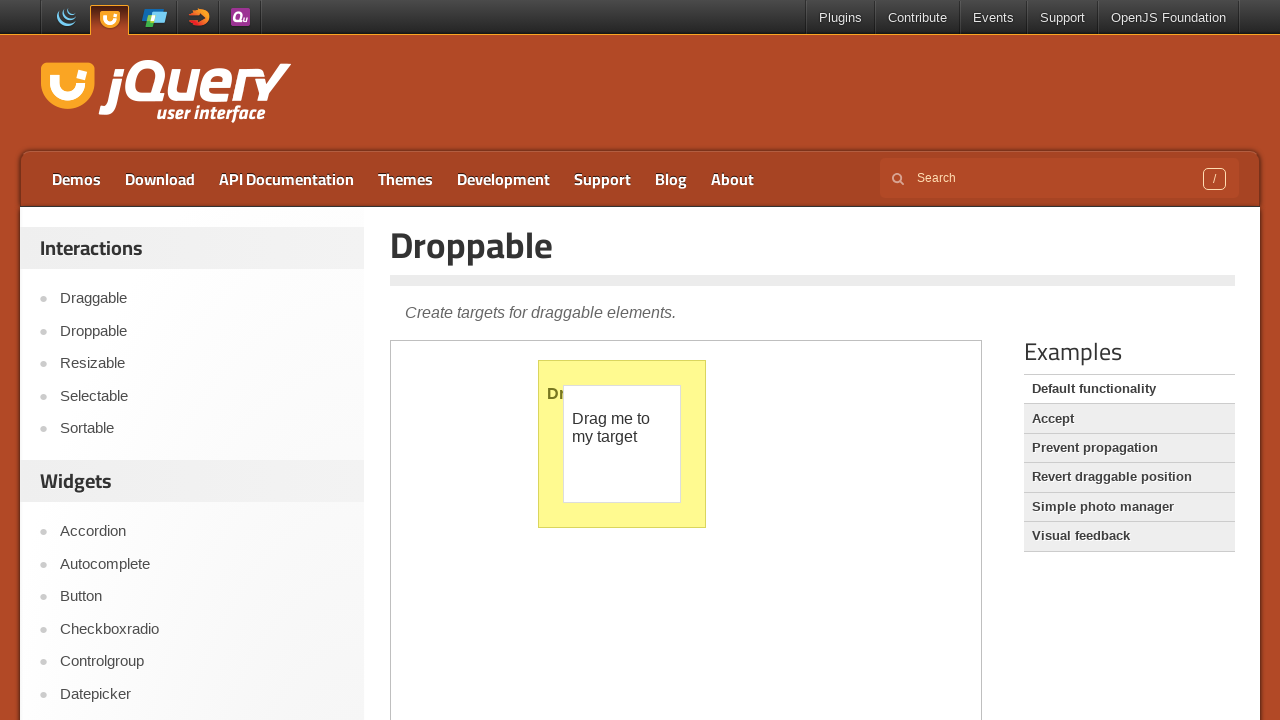